Tests date picker functionality by navigating to December and selecting the 14th day

Starting URL: http://demo.automationtesting.in/Datepicker.html

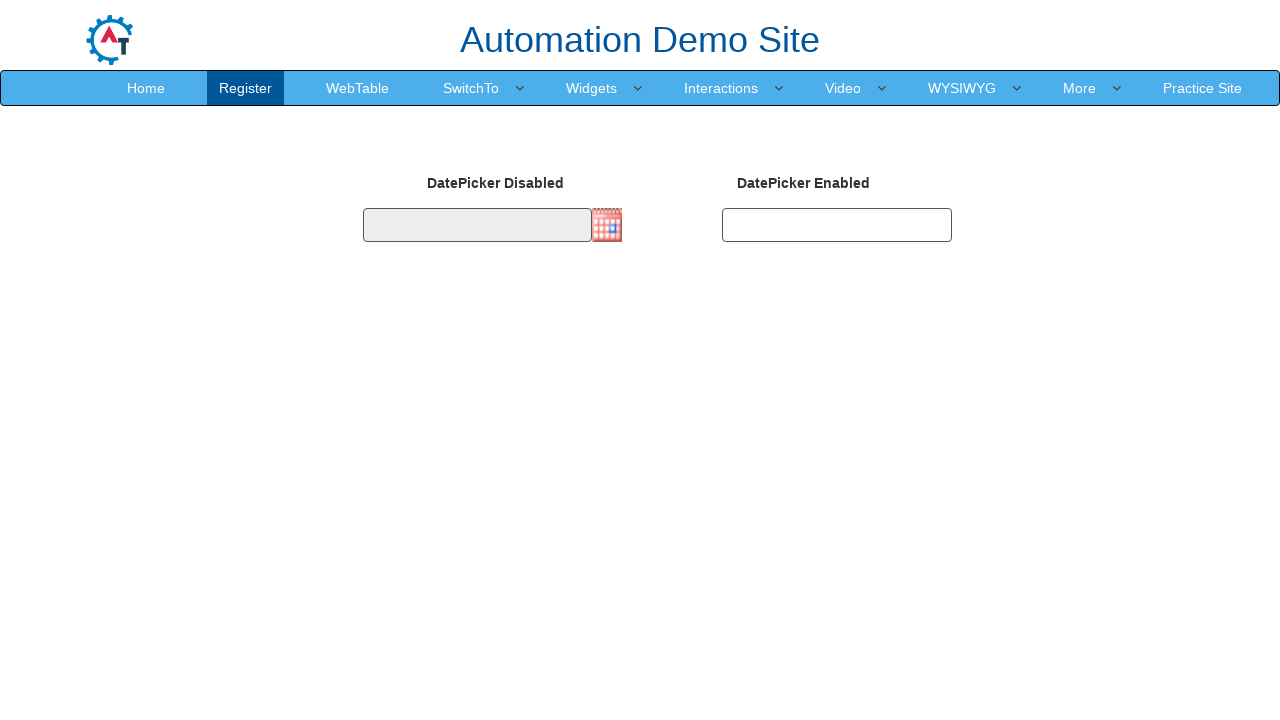

Clicked on date picker input to open calendar at (477, 225) on #datepicker1
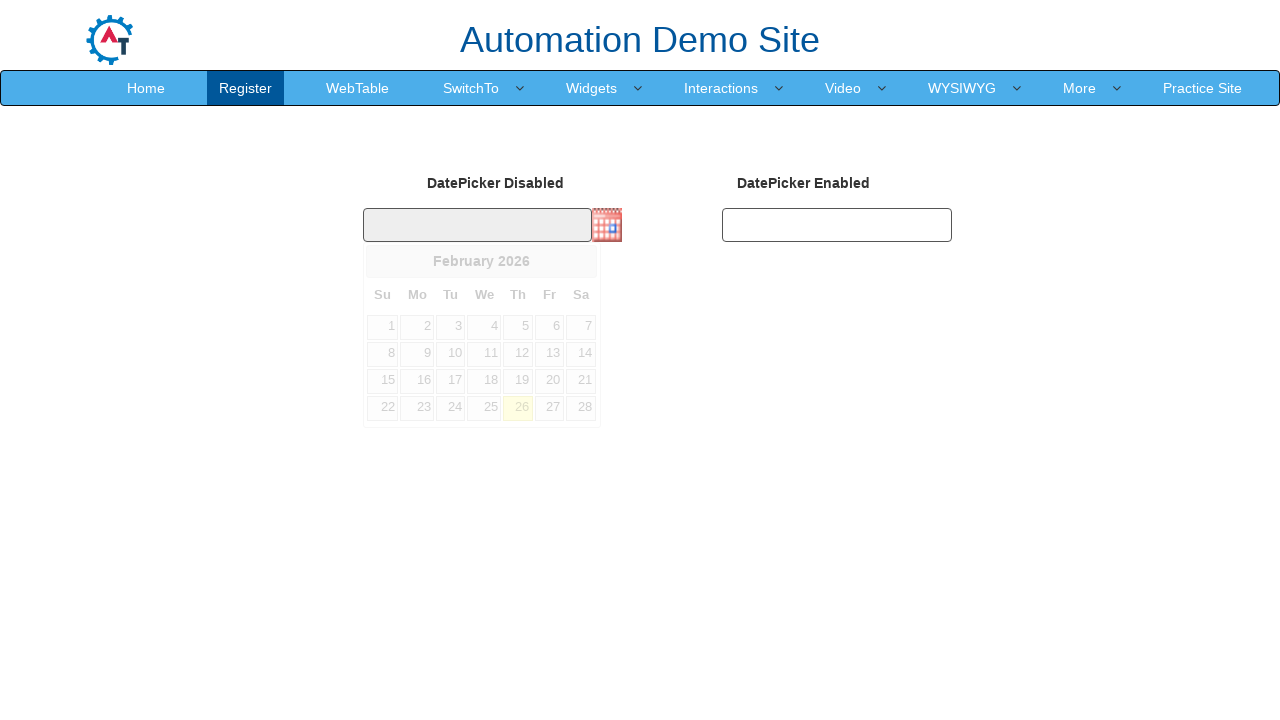

Clicked next month button to navigate towards December at (581, 261) on xpath=//div[@id='ui-datepicker-div']/div/a[2]/span
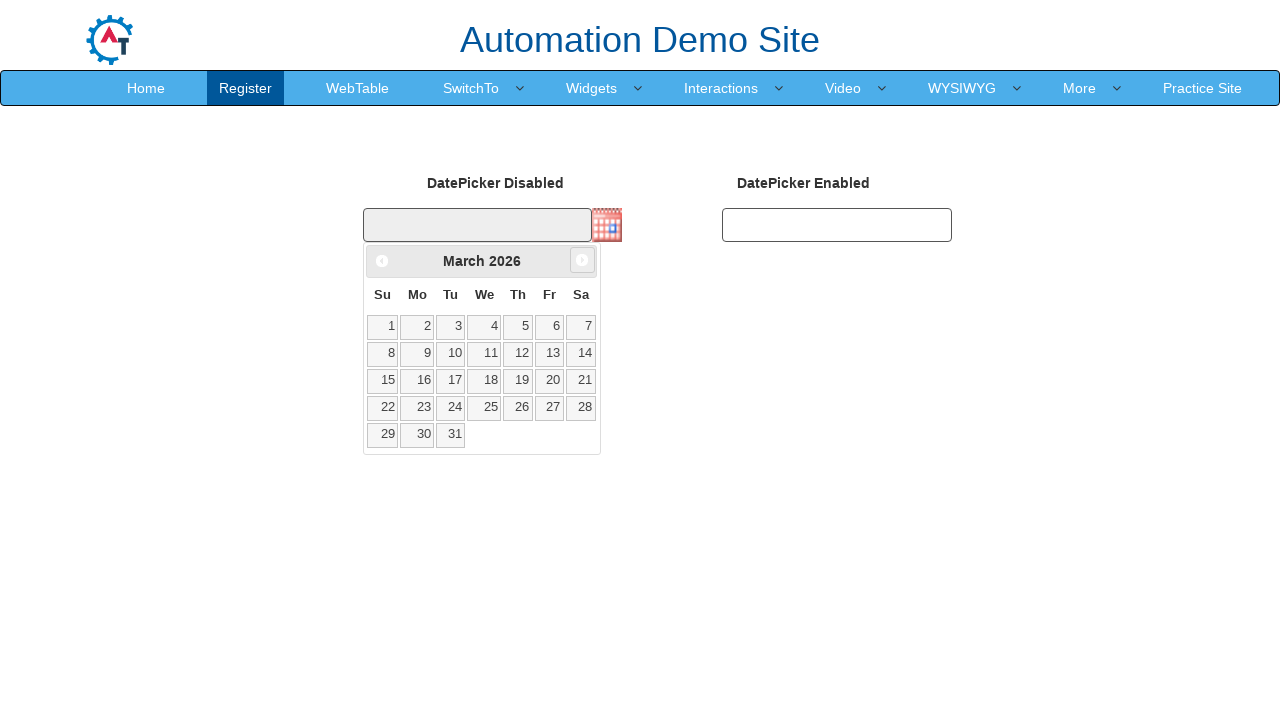

Clicked next month button to navigate towards December at (582, 260) on xpath=//div[@id='ui-datepicker-div']/div/a[2]/span
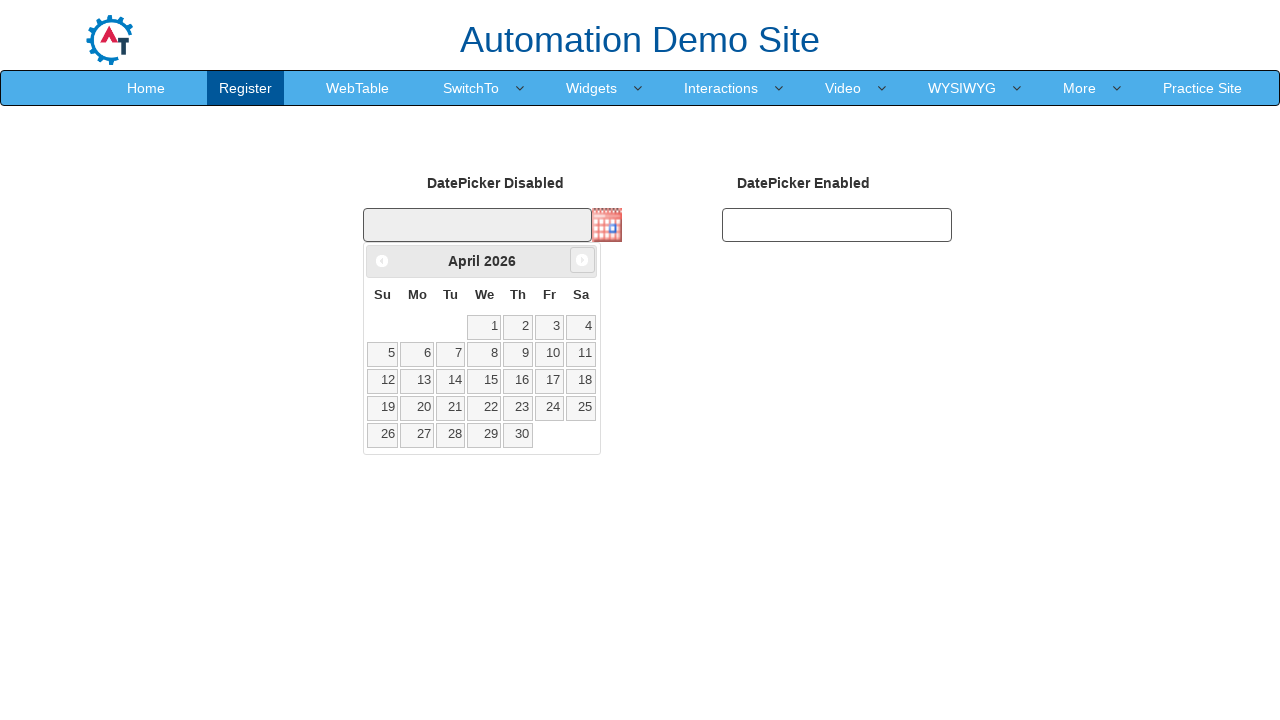

Clicked next month button to navigate towards December at (582, 260) on xpath=//div[@id='ui-datepicker-div']/div/a[2]/span
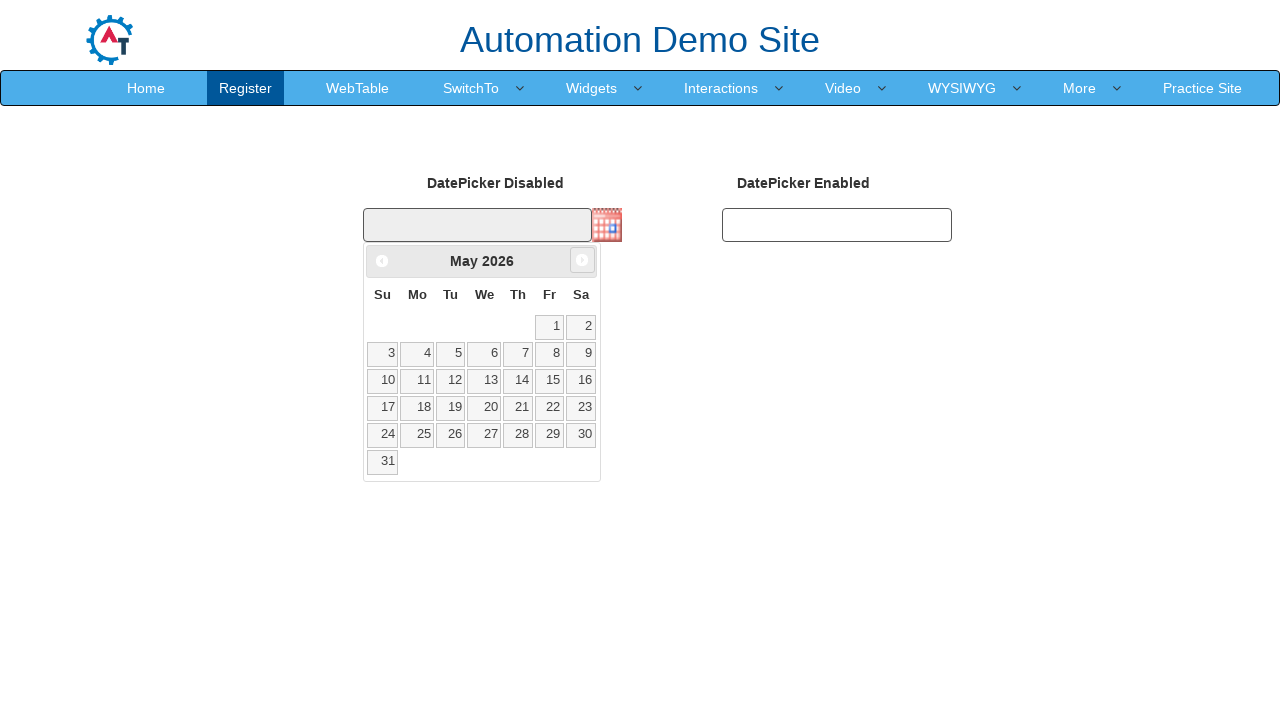

Clicked next month button to navigate towards December at (582, 260) on xpath=//div[@id='ui-datepicker-div']/div/a[2]/span
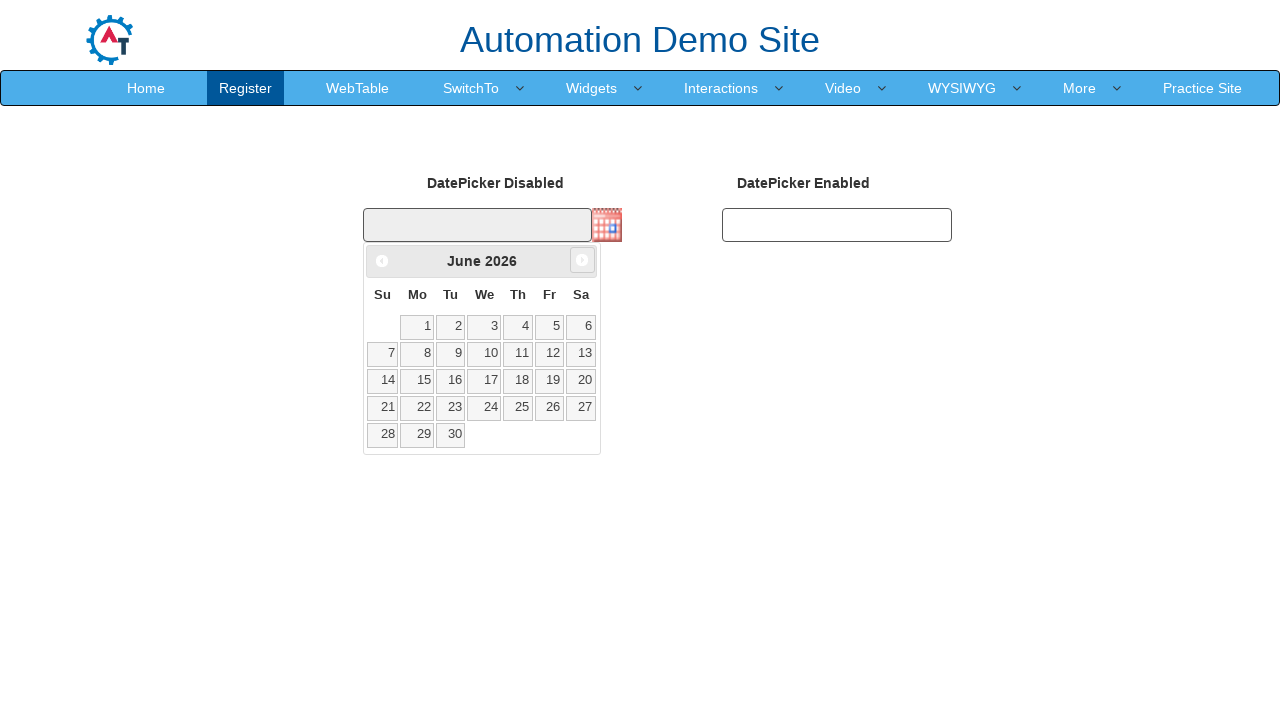

Clicked next month button to navigate towards December at (582, 260) on xpath=//div[@id='ui-datepicker-div']/div/a[2]/span
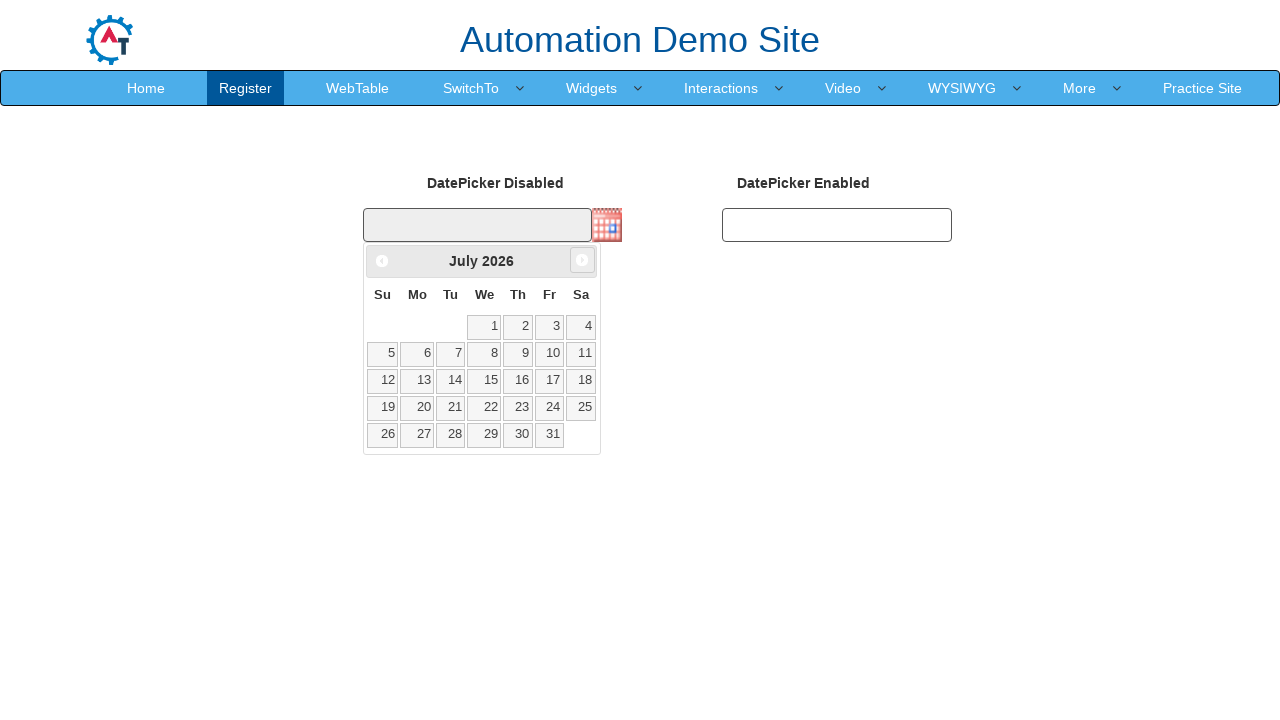

Clicked next month button to navigate towards December at (582, 260) on xpath=//div[@id='ui-datepicker-div']/div/a[2]/span
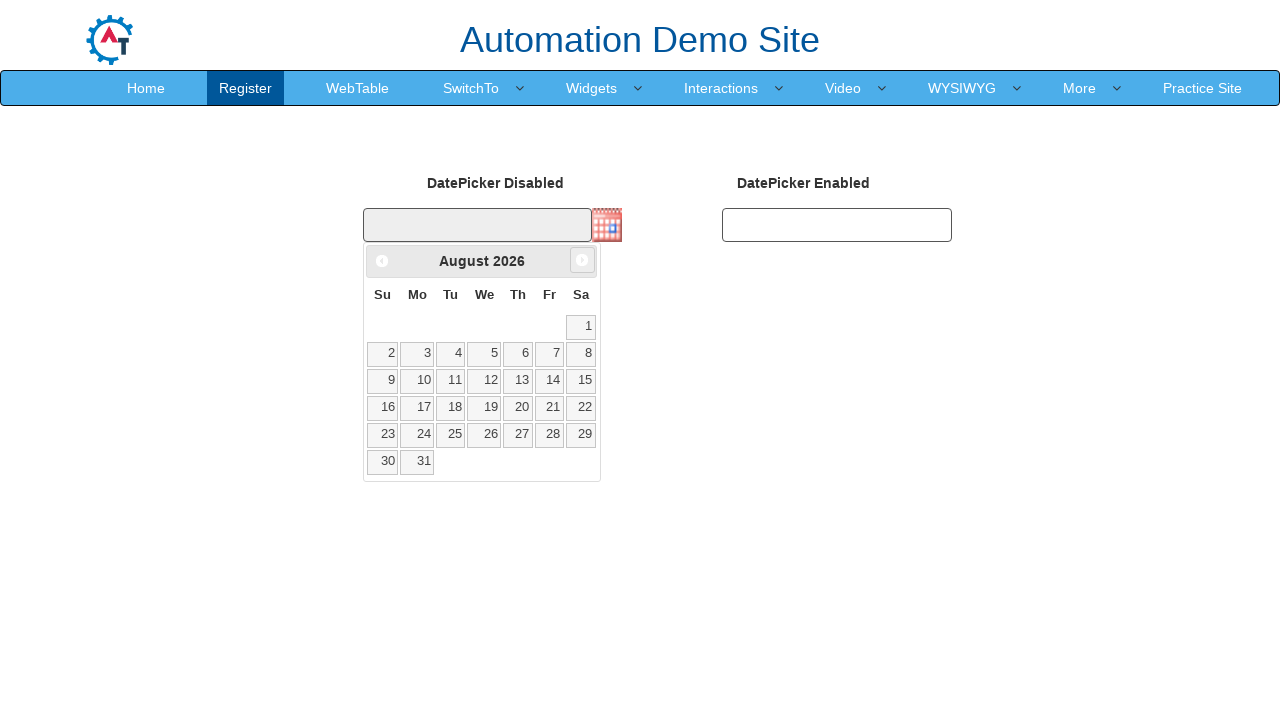

Clicked next month button to navigate towards December at (582, 260) on xpath=//div[@id='ui-datepicker-div']/div/a[2]/span
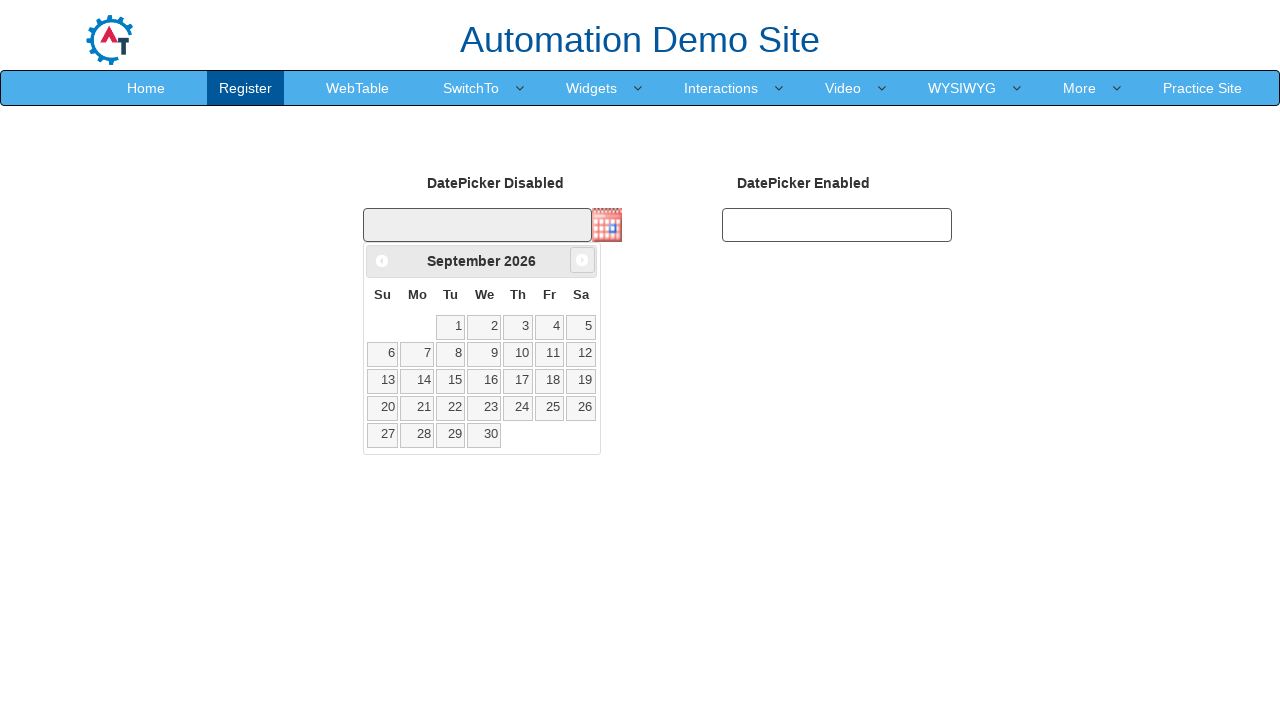

Clicked next month button to navigate towards December at (582, 260) on xpath=//div[@id='ui-datepicker-div']/div/a[2]/span
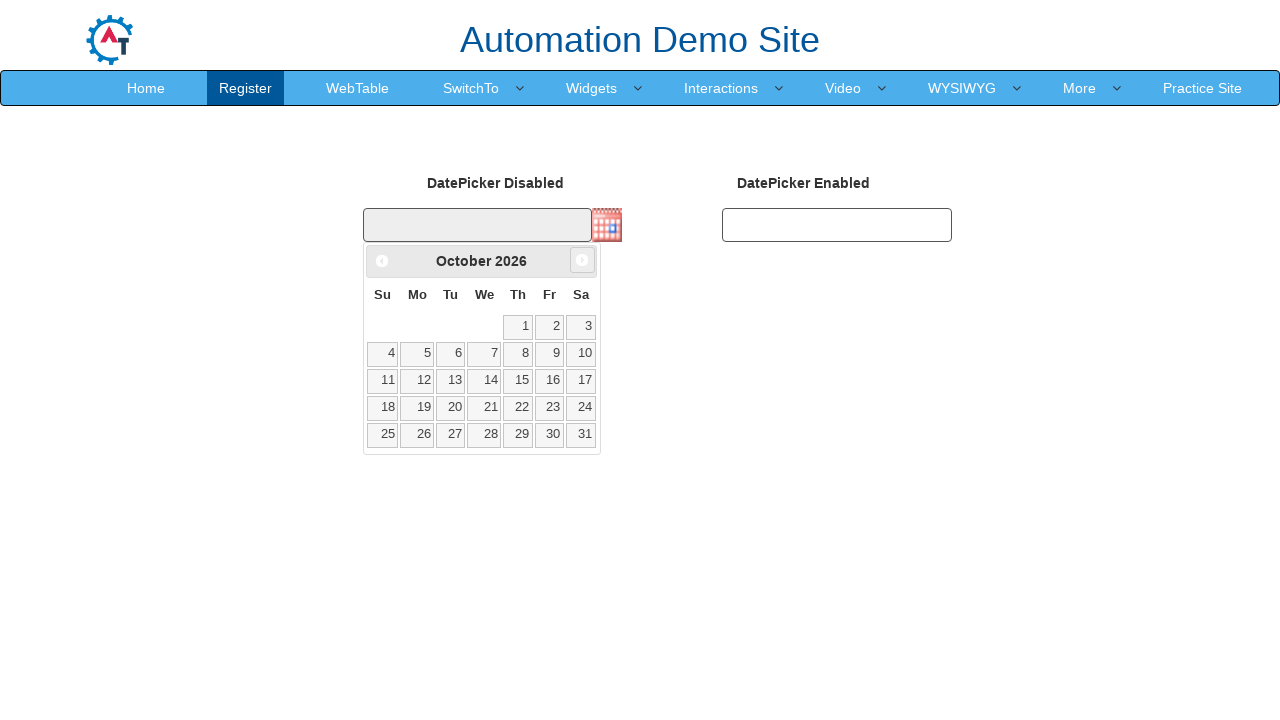

Clicked next month button to navigate towards December at (582, 260) on xpath=//div[@id='ui-datepicker-div']/div/a[2]/span
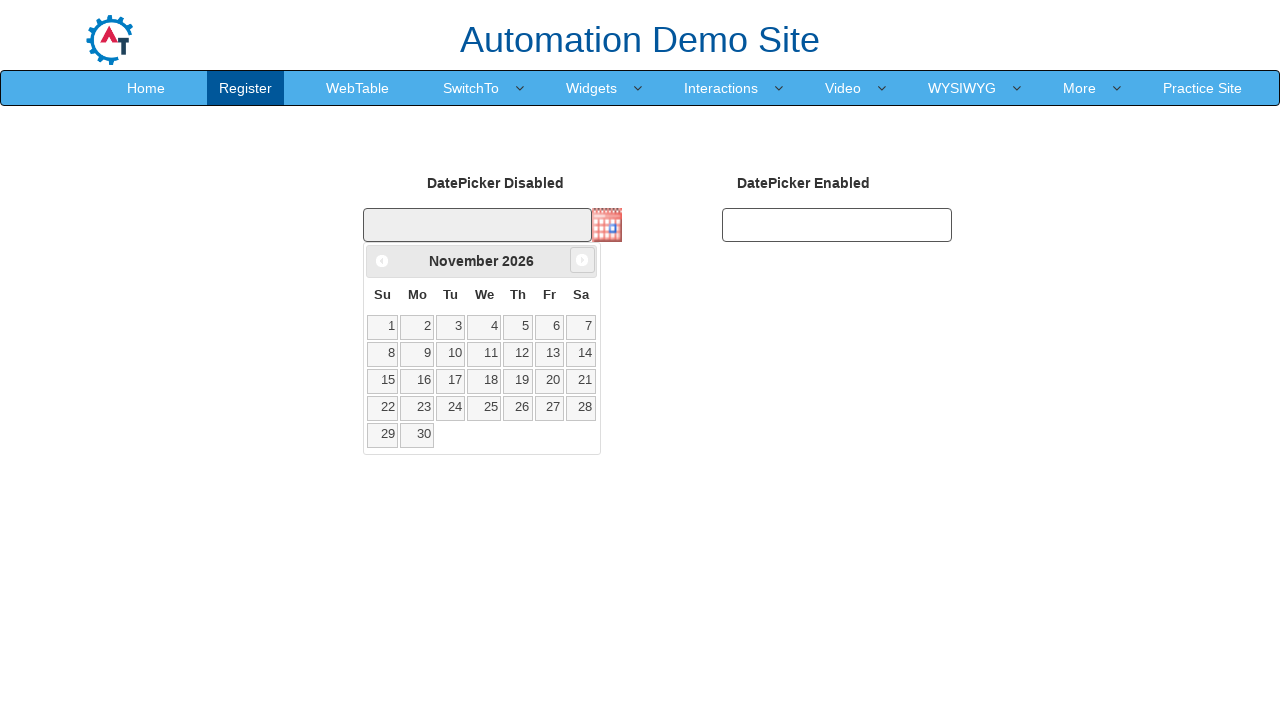

Clicked next month button to navigate towards December at (582, 260) on xpath=//div[@id='ui-datepicker-div']/div/a[2]/span
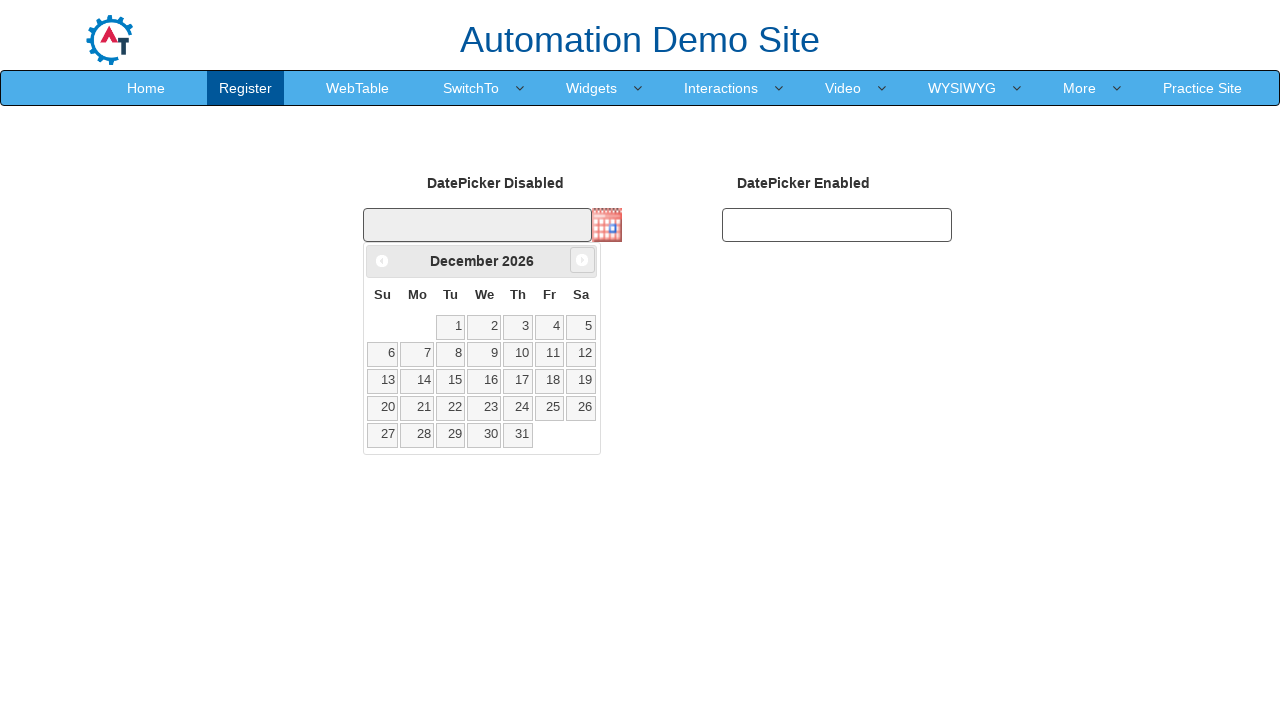

Selected the 14th day from the December calendar at (417, 381) on xpath=//div[@id='ui-datepicker-div']/table/tbody/tr/td/a >> nth=13
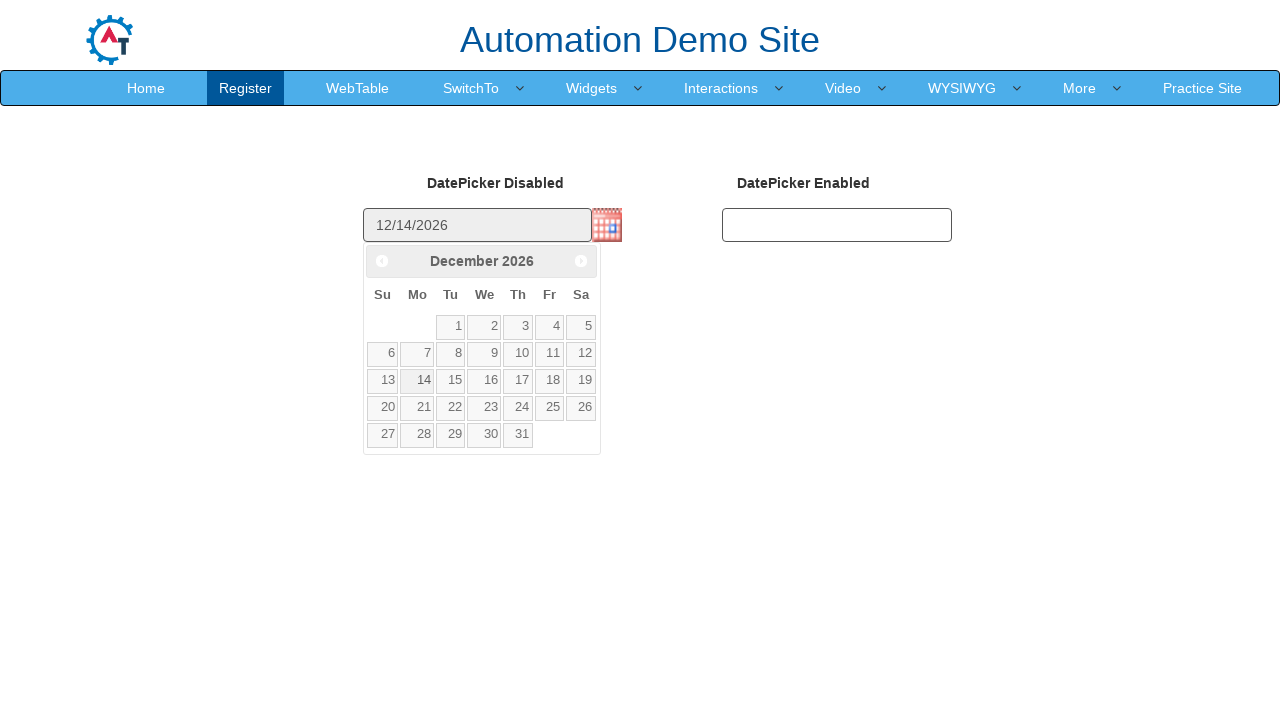

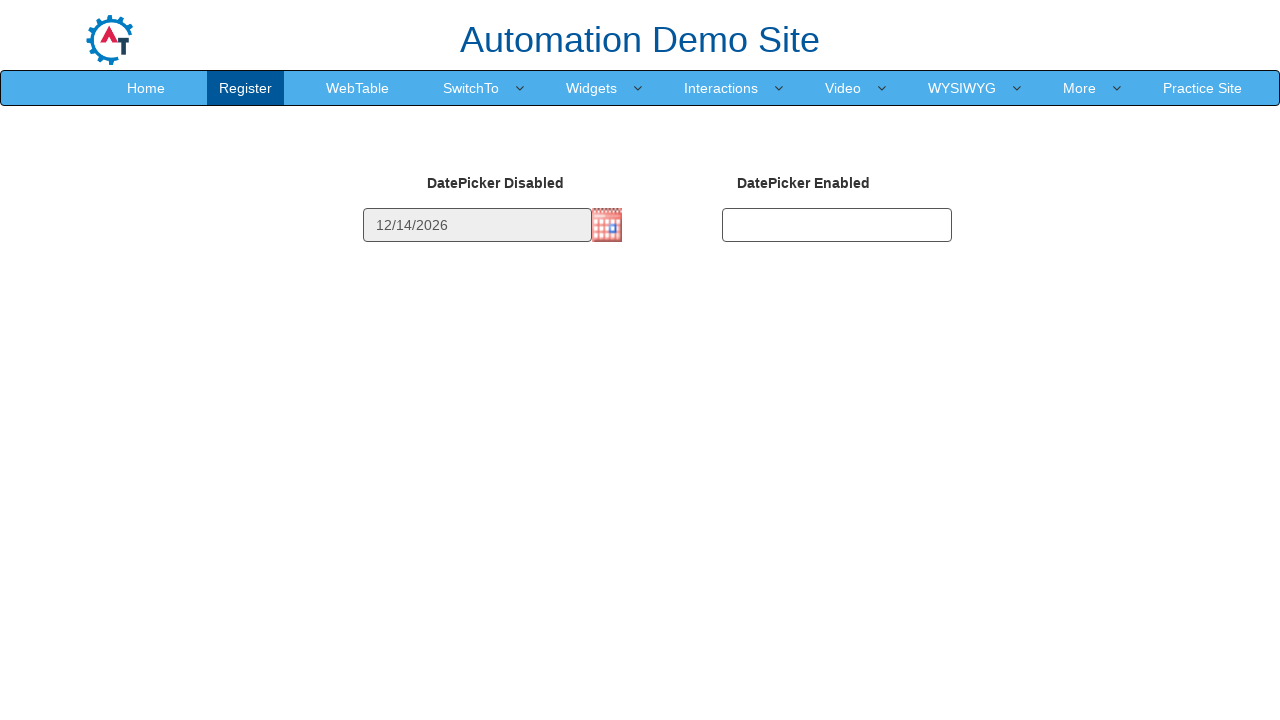